Navigates to the Demoblaze homepage and waits for a specific product element to be visible

Starting URL: https://www.demoblaze.com/index.html

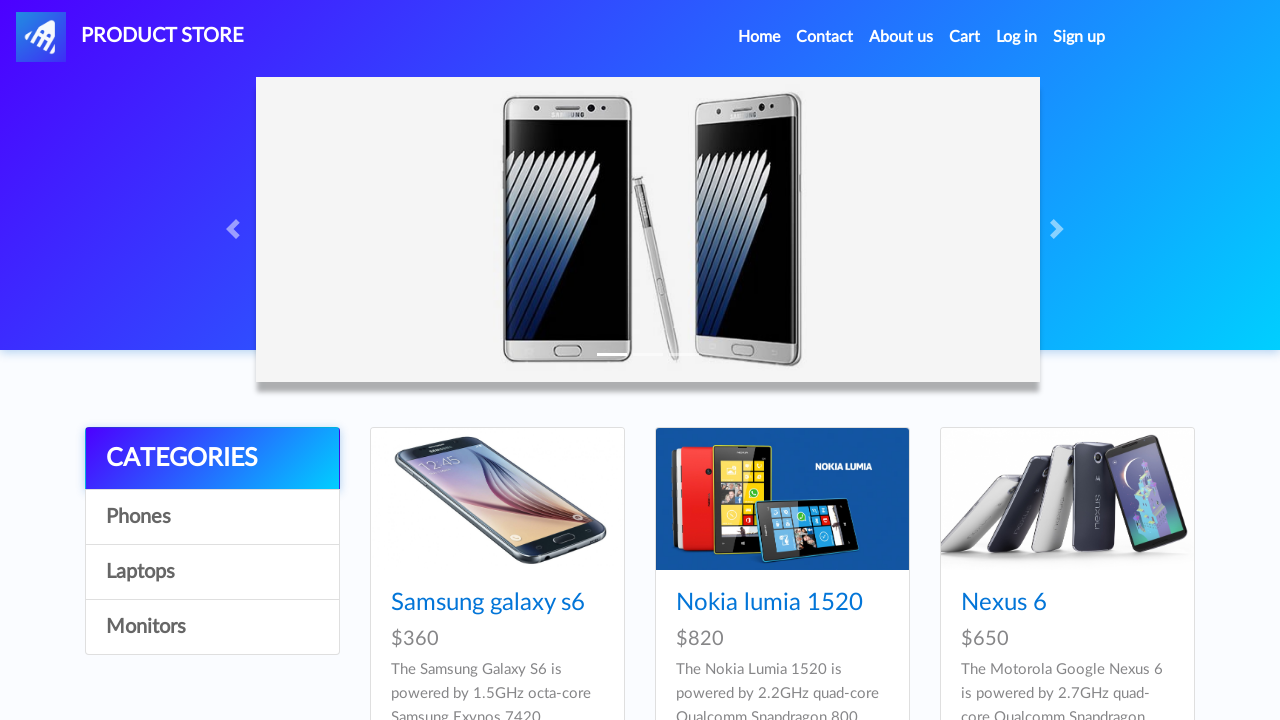

Navigated to Demoblaze homepage
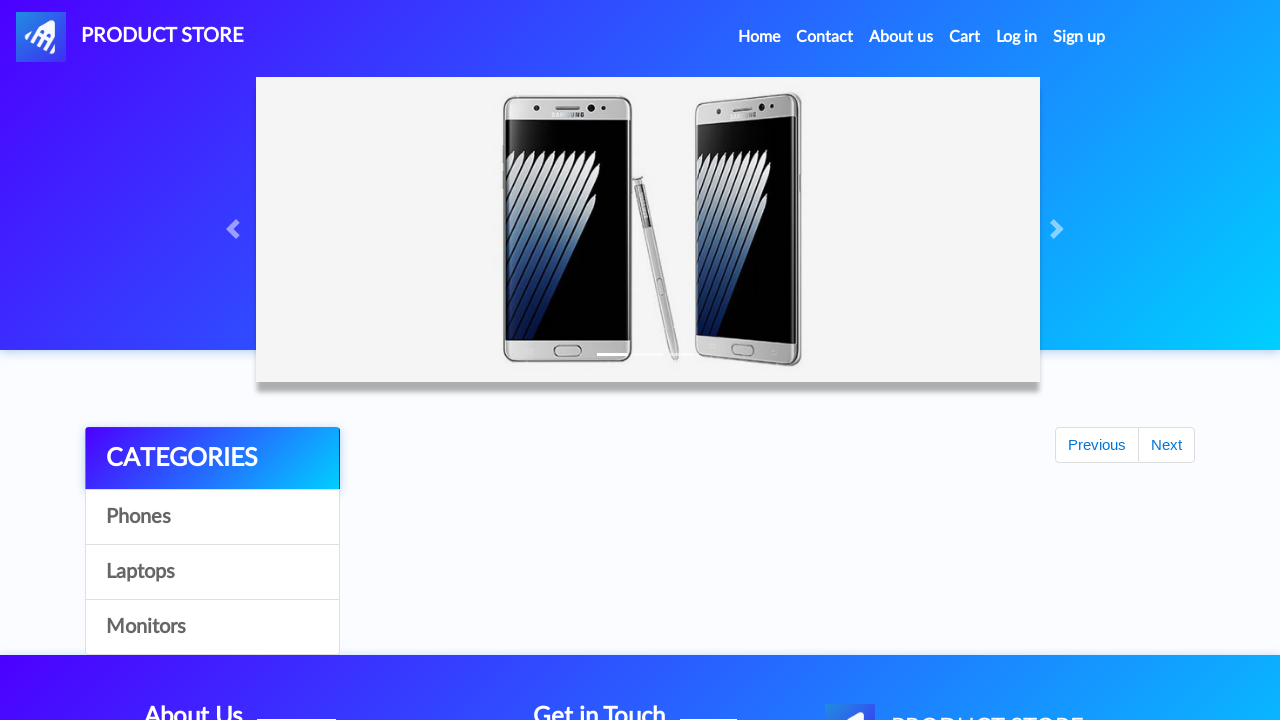

Waited for product element to be visible
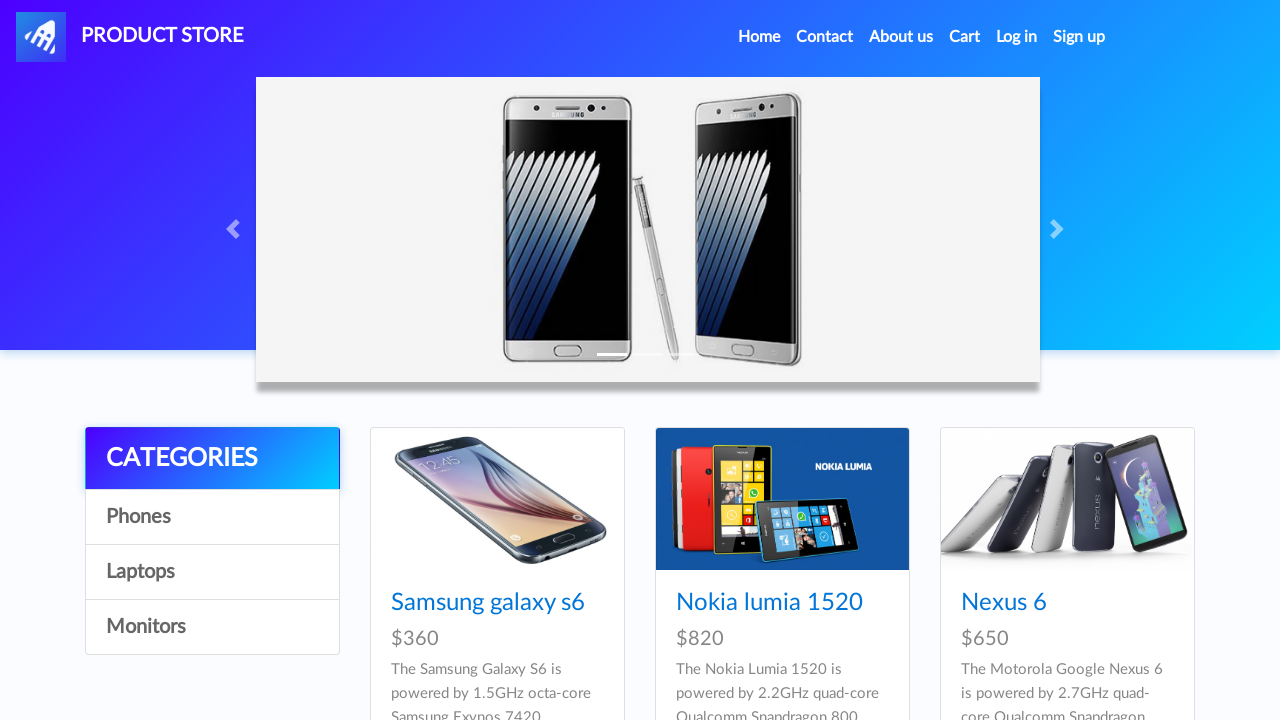

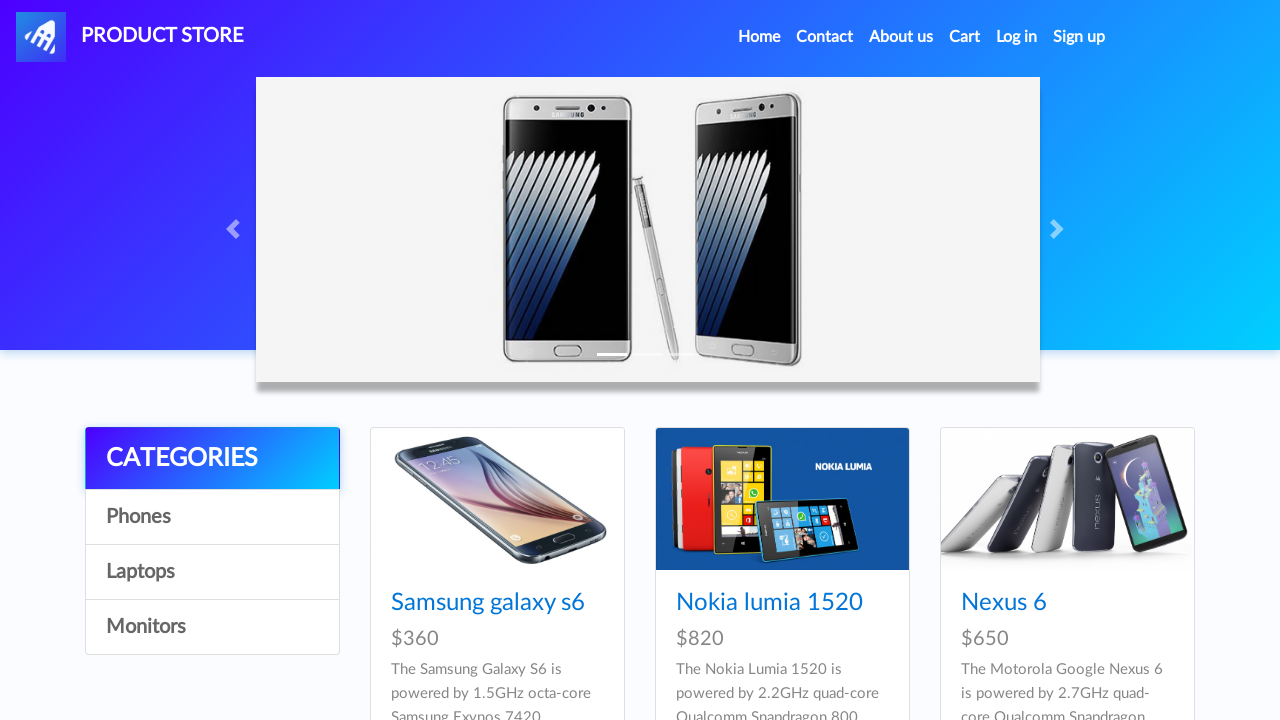